Tests drag and drop functionality on the jQuery UI demo page by dragging an element to a drop target within an iframe, then navigating to the Draggable section

Starting URL: https://jqueryui.com/droppable/

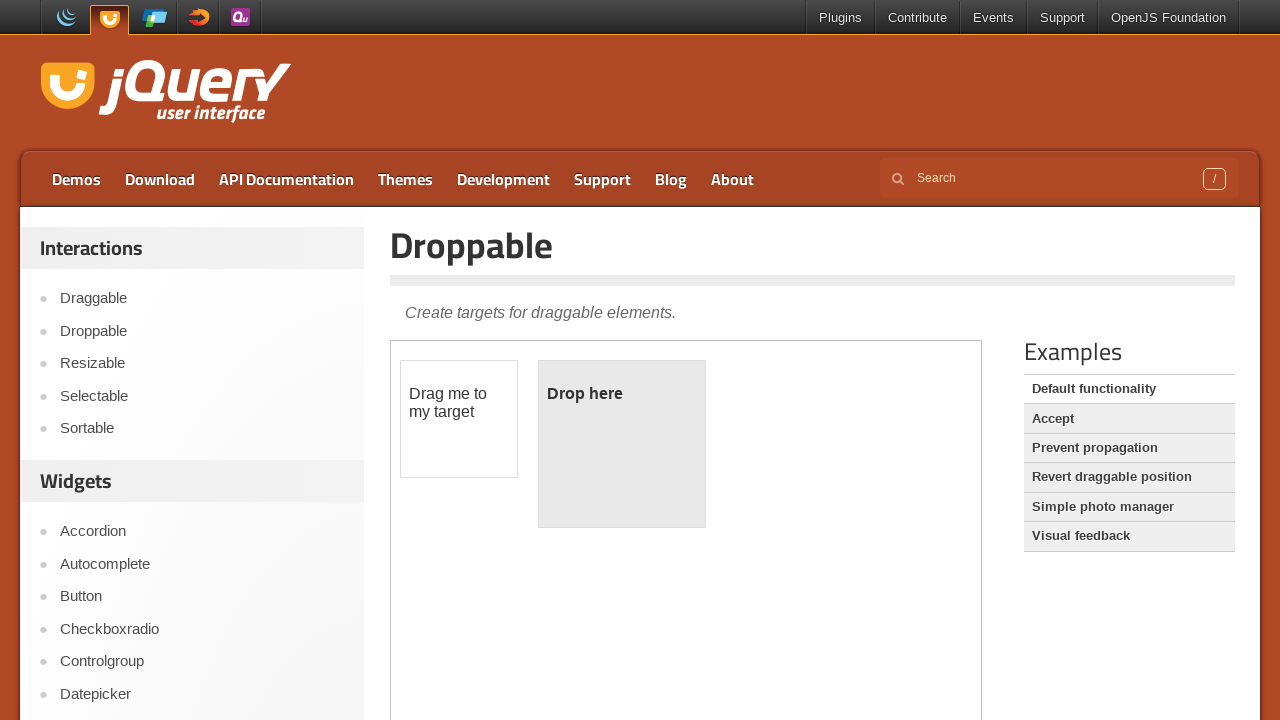

Located the iframe containing the drag and drop demo
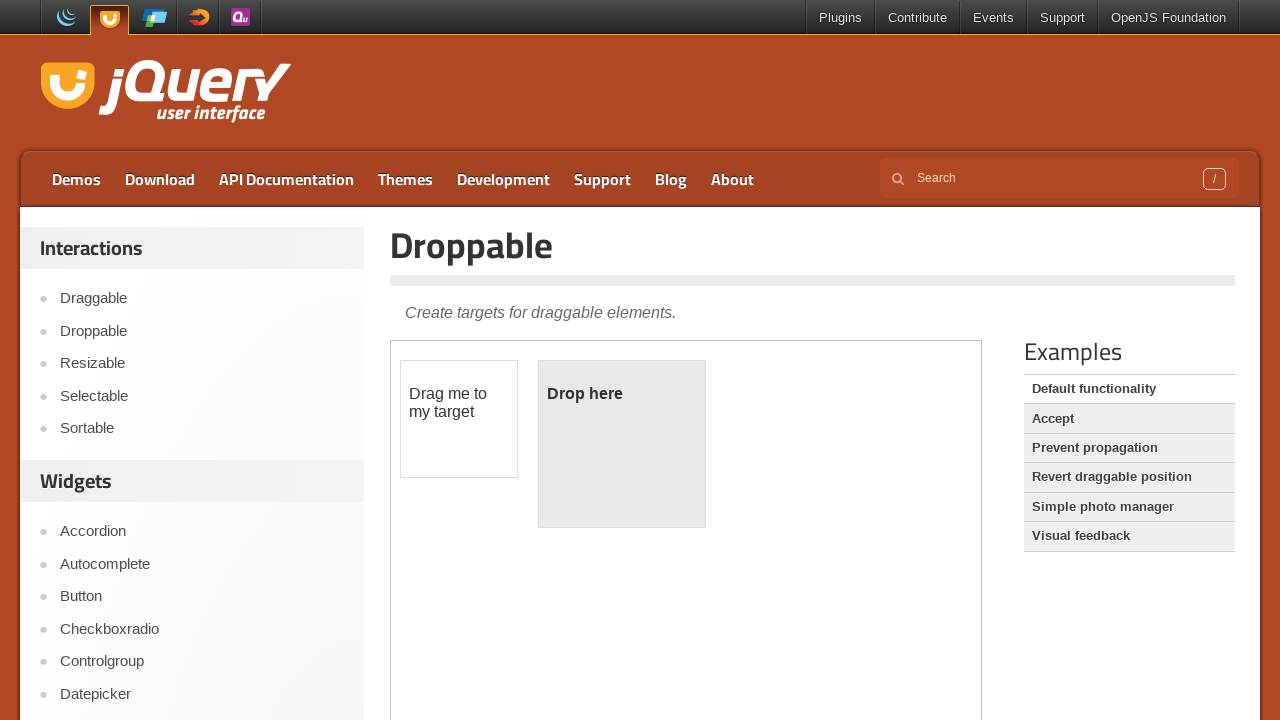

Located the draggable source element
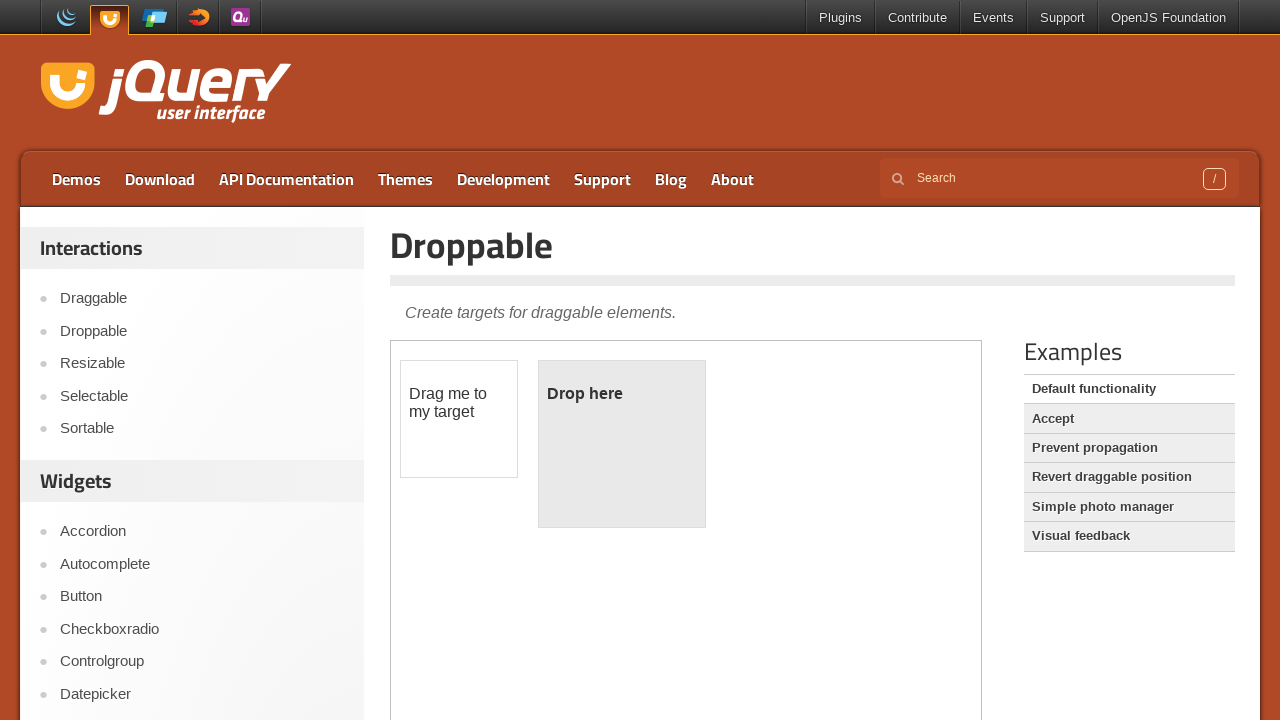

Located the droppable target element
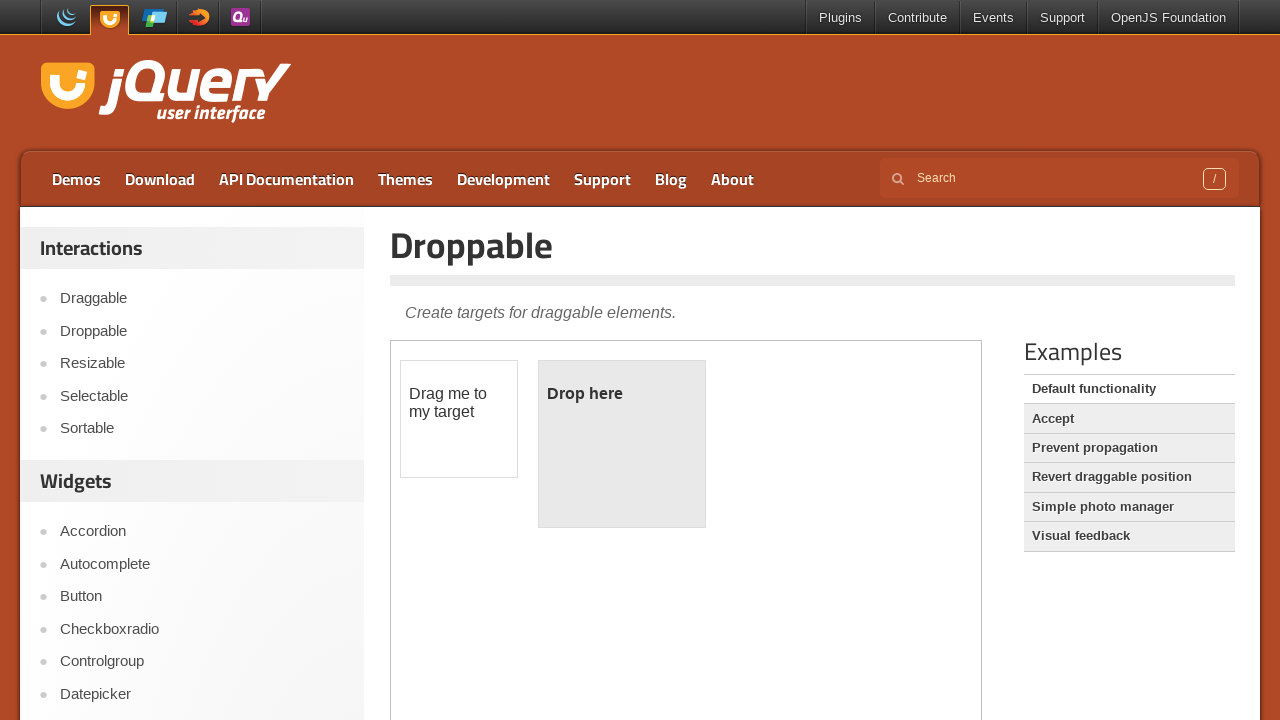

Dragged the source element to the target drop zone at (622, 444)
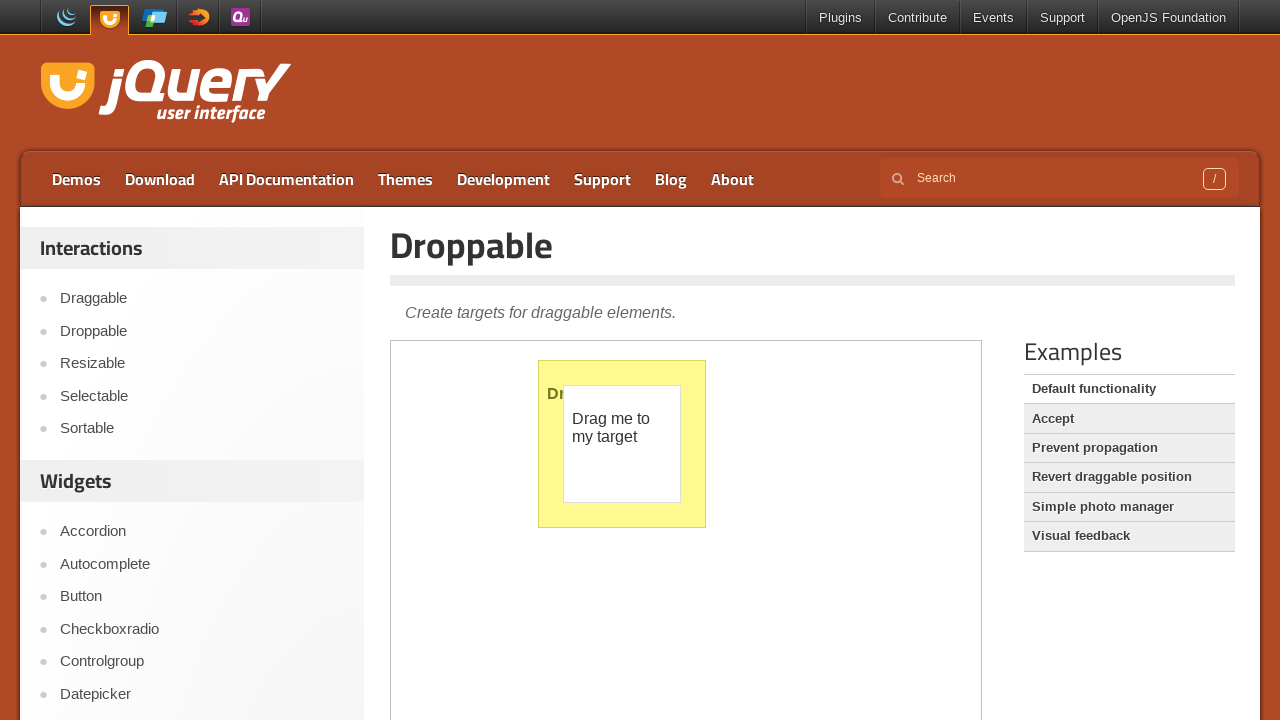

Clicked on the Draggable link to navigate to draggable section at (813, 311) on text=Draggable
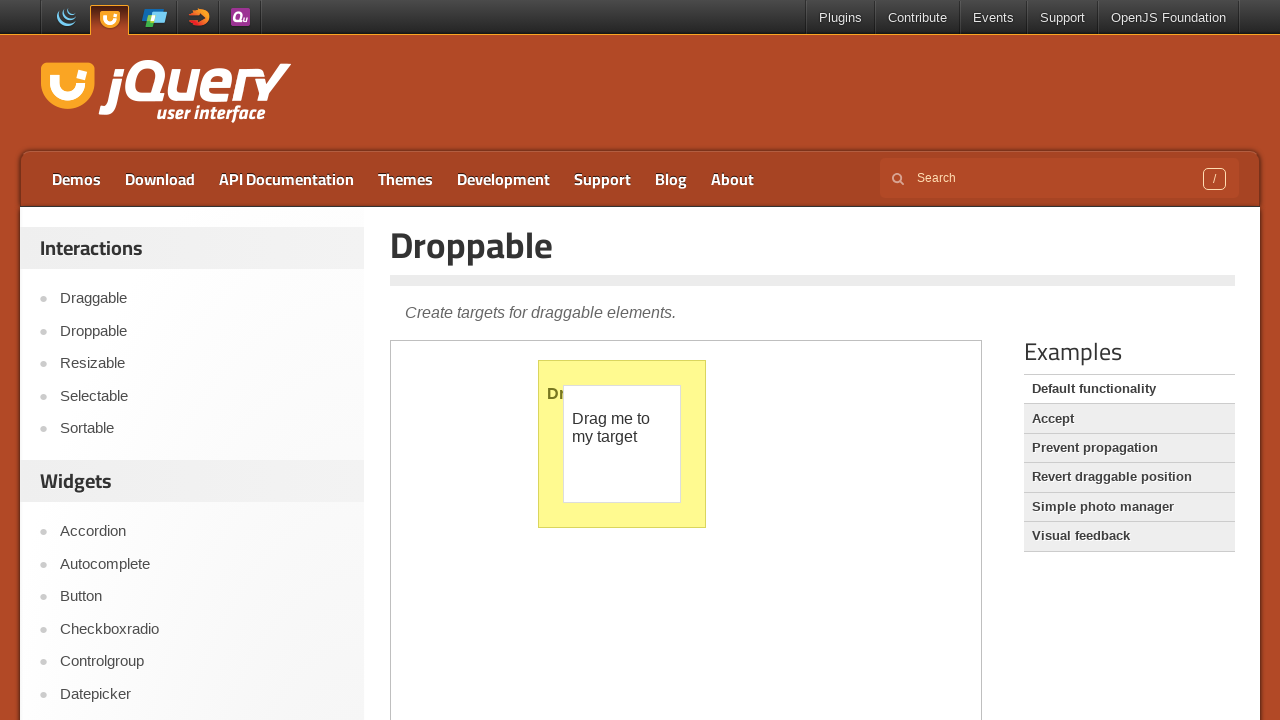

Page navigation completed and DOM content loaded
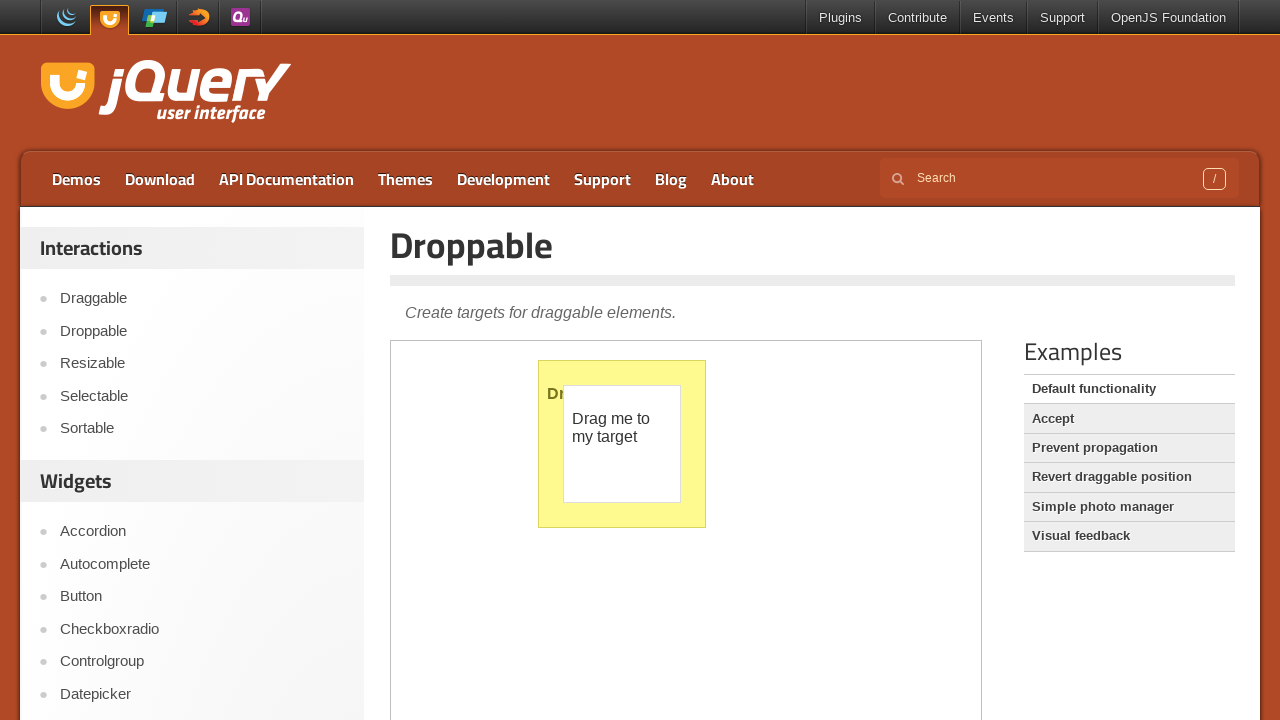

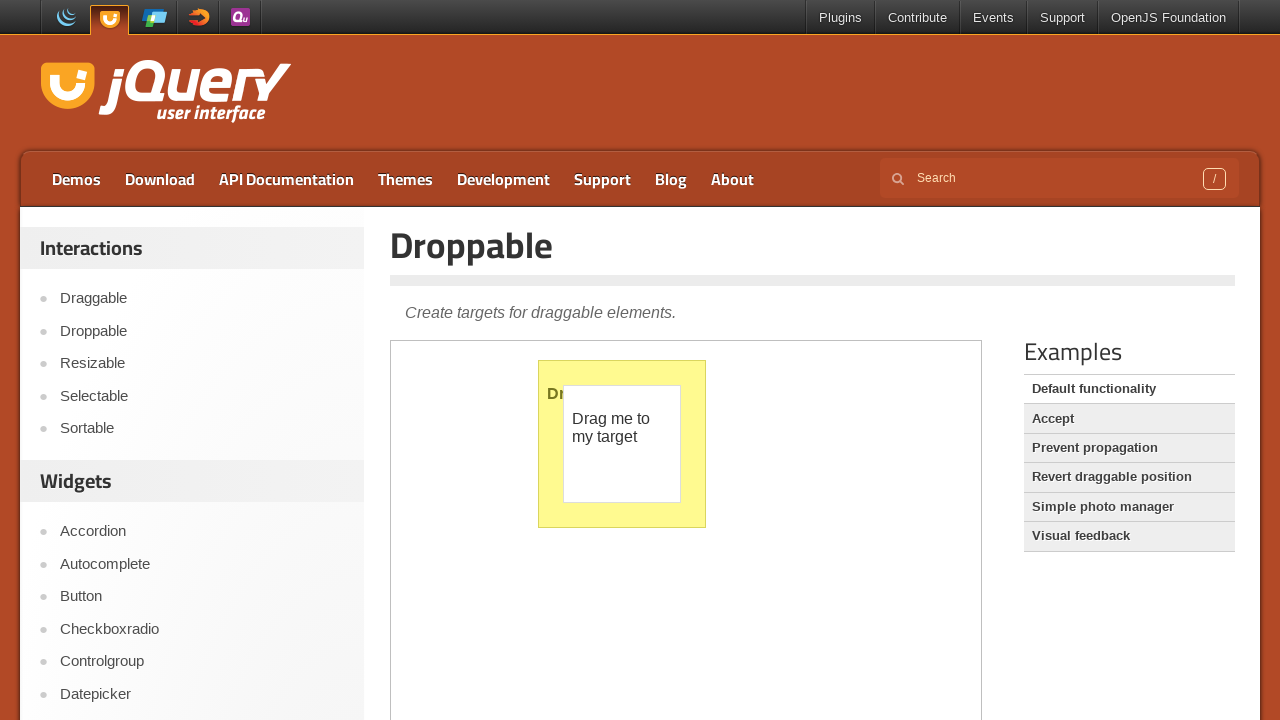